Navigates to the homepage and waits for it to load

Starting URL: https://www.voices.com

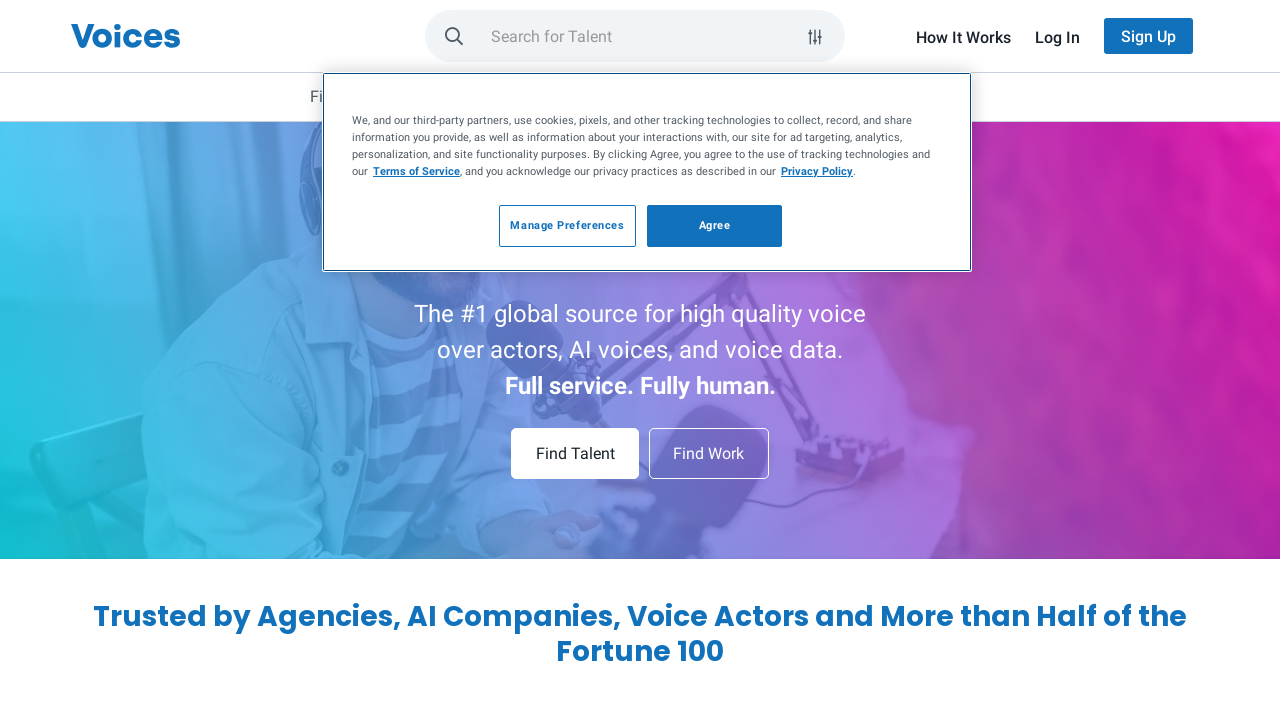

Navigated to Voices.com homepage
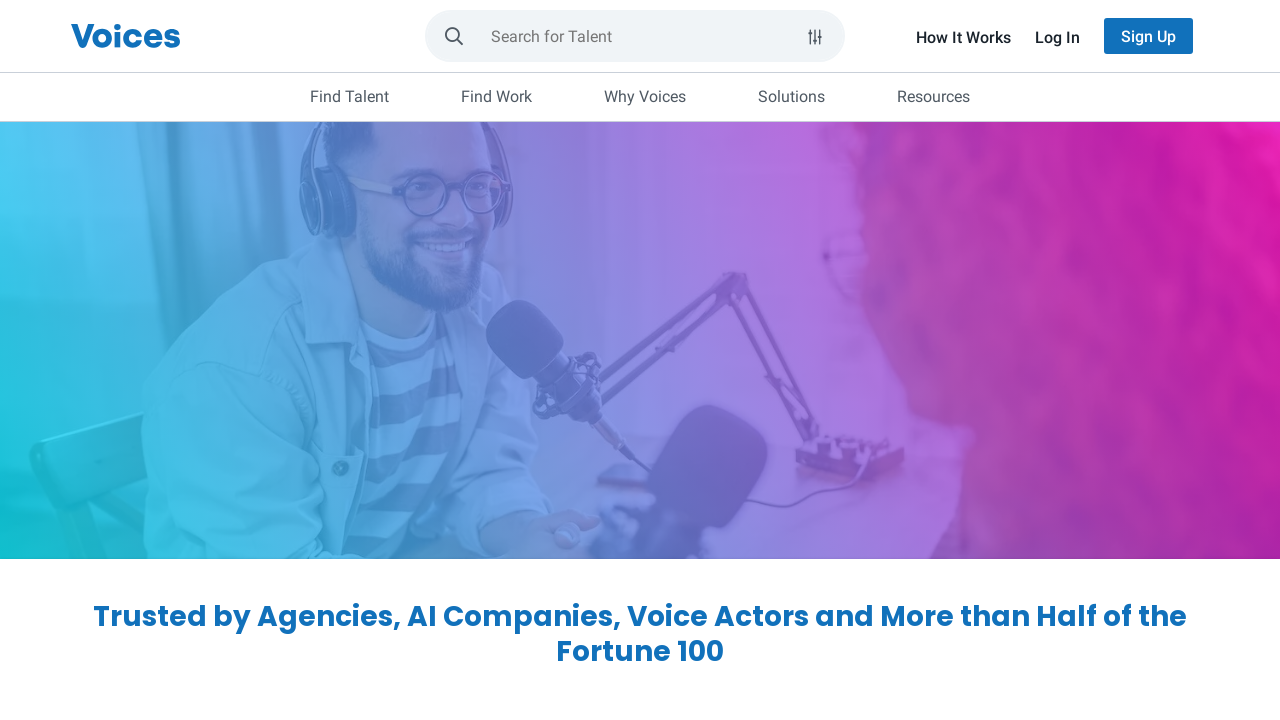

Waited 2 seconds for homepage to load completely
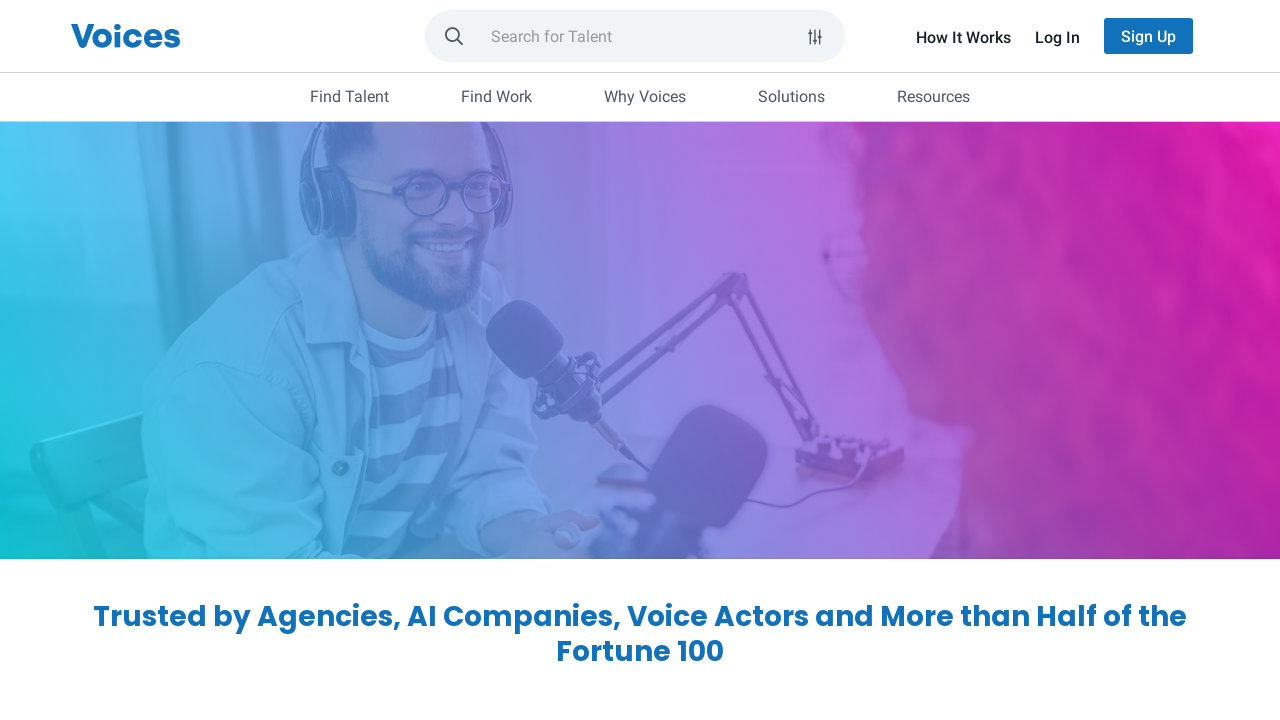

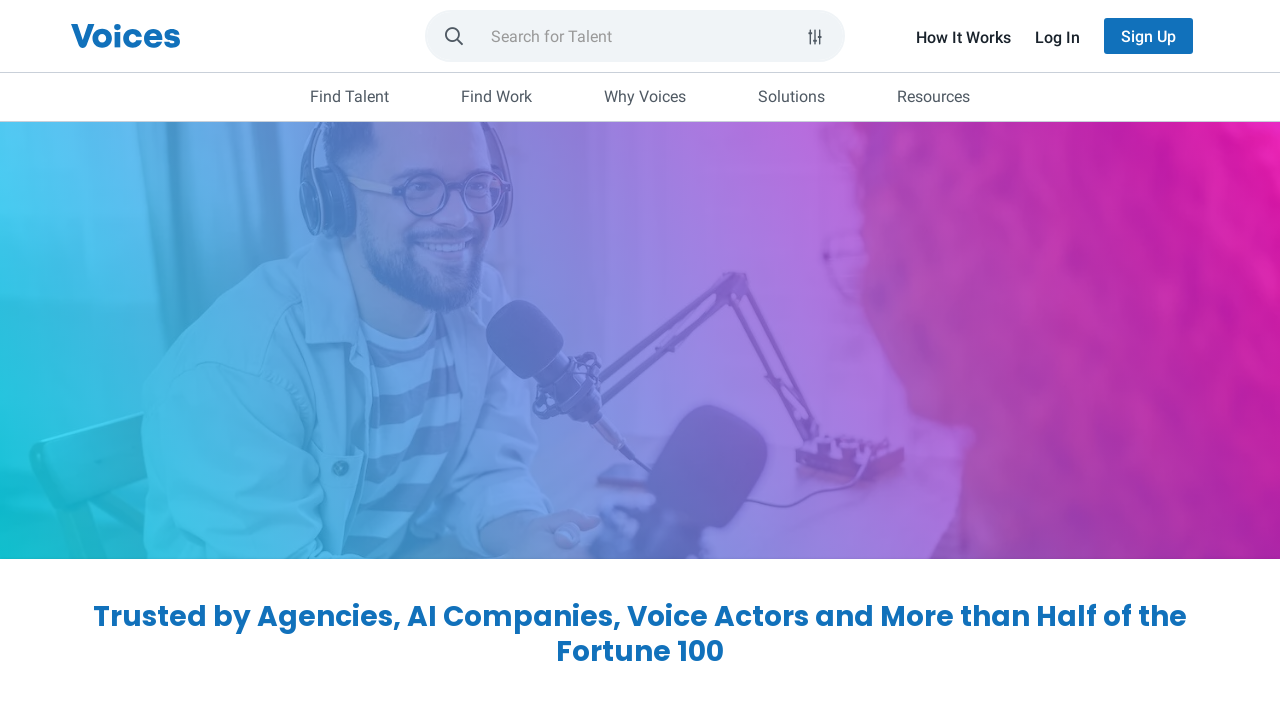